Tests simple alert handling by clicking a button to trigger an alert and accepting it

Starting URL: https://demoqa.com/alerts

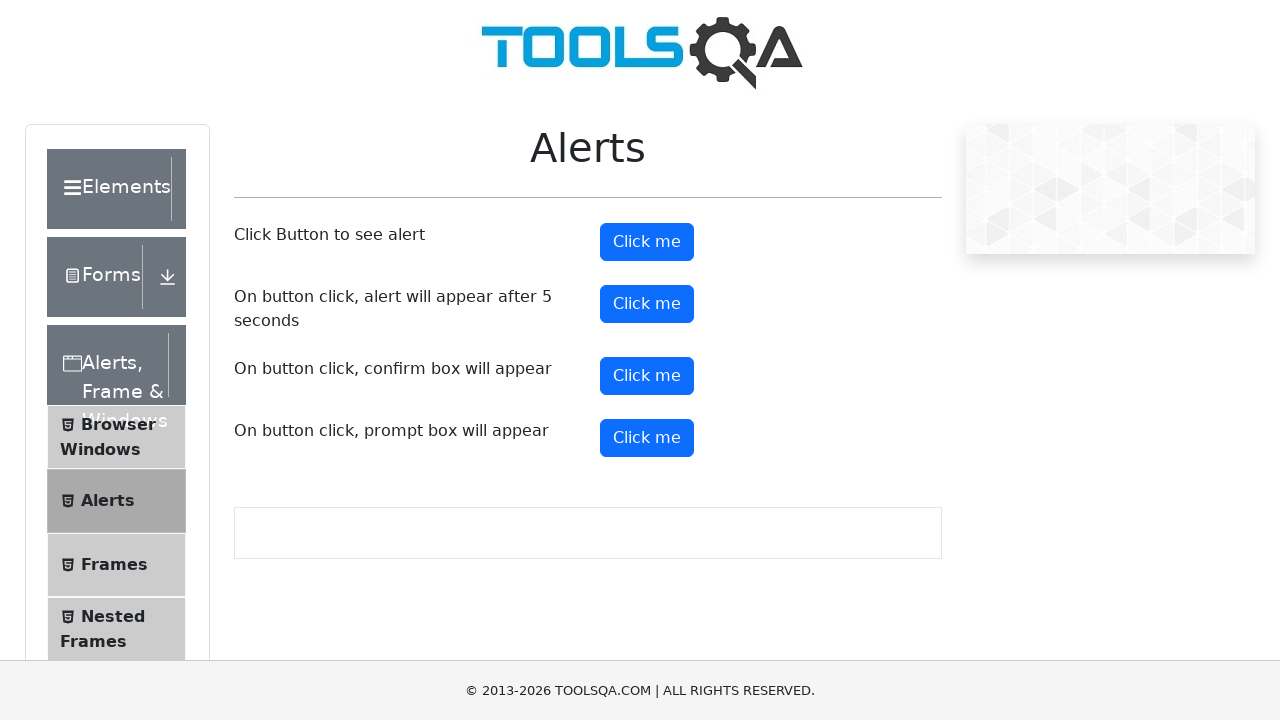

Clicked alert button to trigger simple alert at (647, 242) on #alertButton
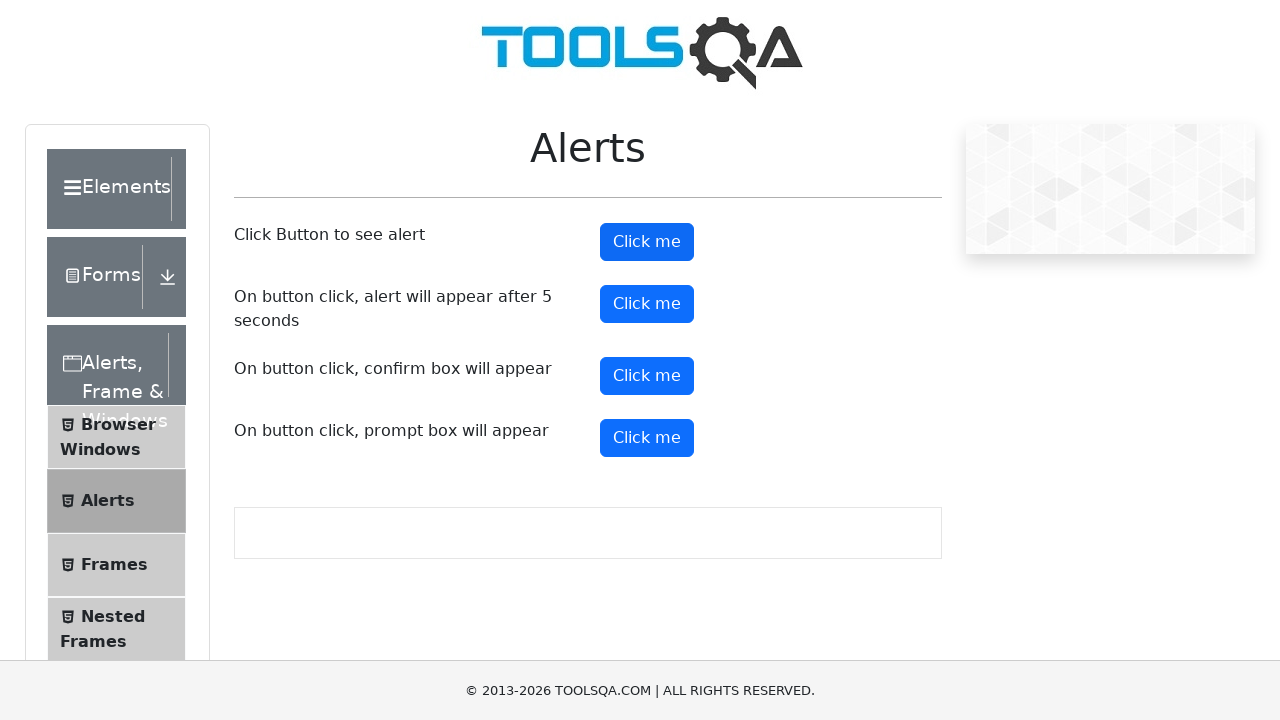

Accepted the alert dialog
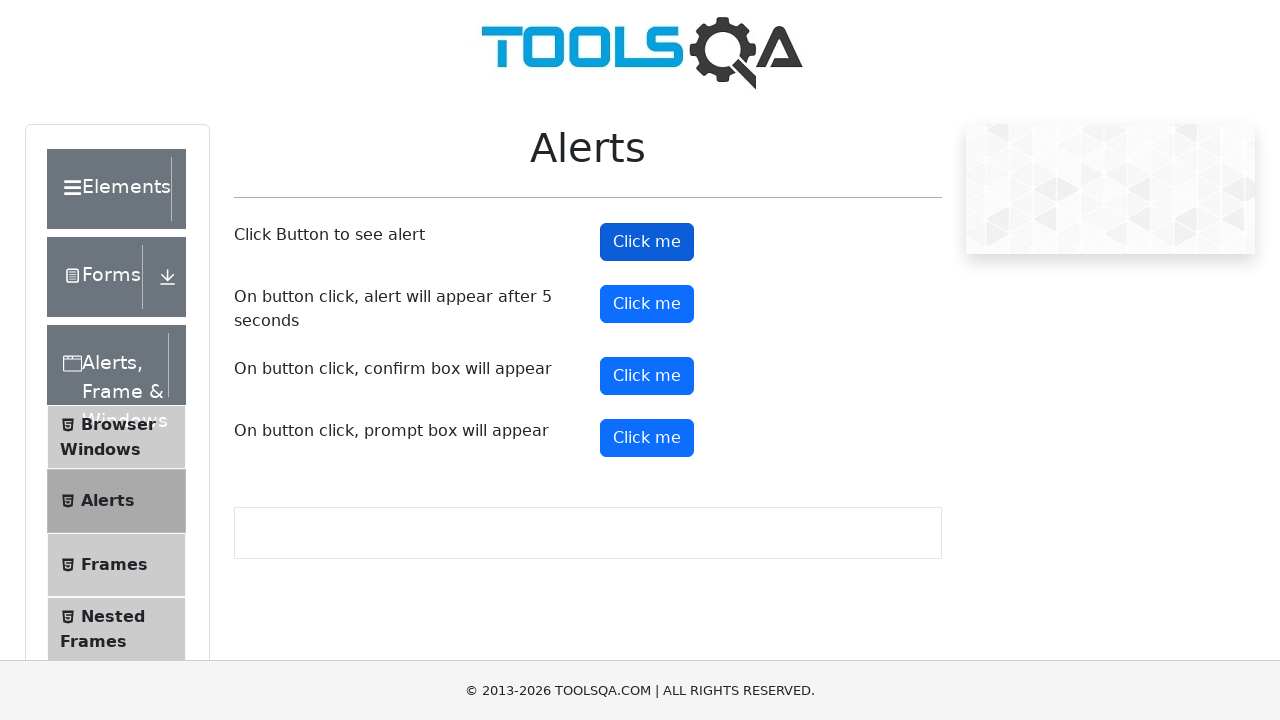

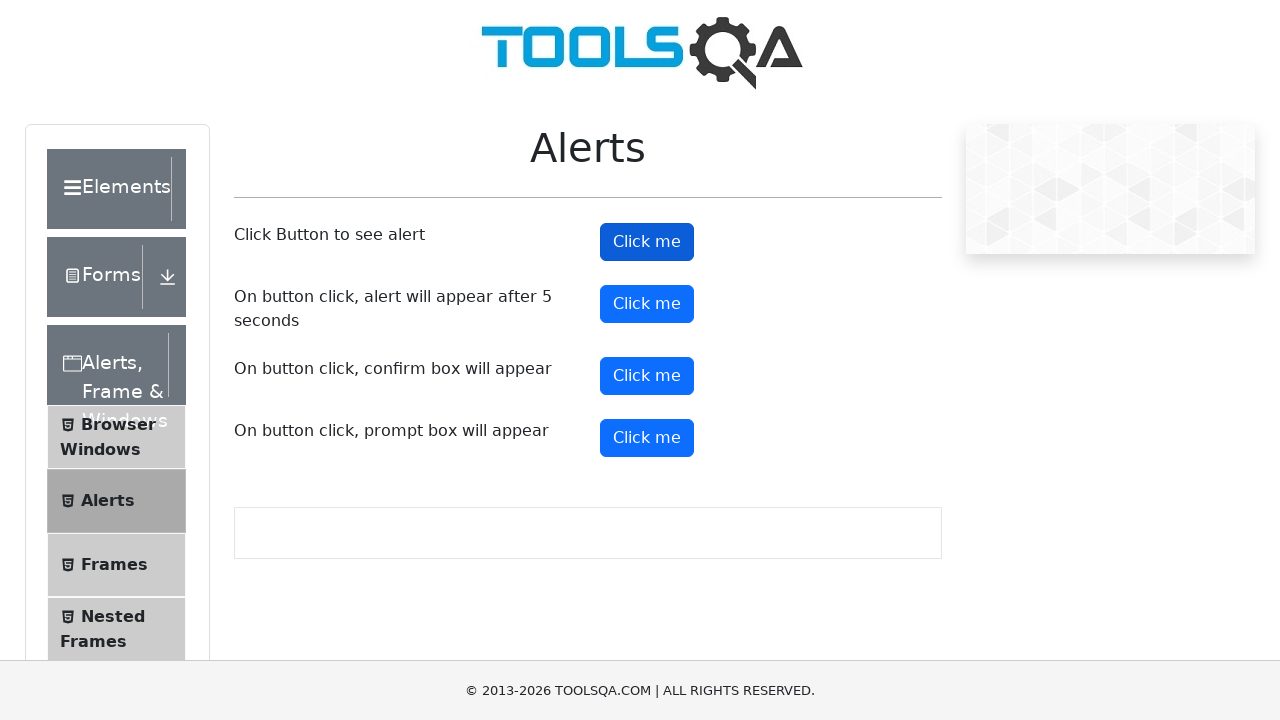